Tests adding todo items to the list by filling the input field and pressing Enter for two items

Starting URL: https://demo.playwright.dev/todomvc

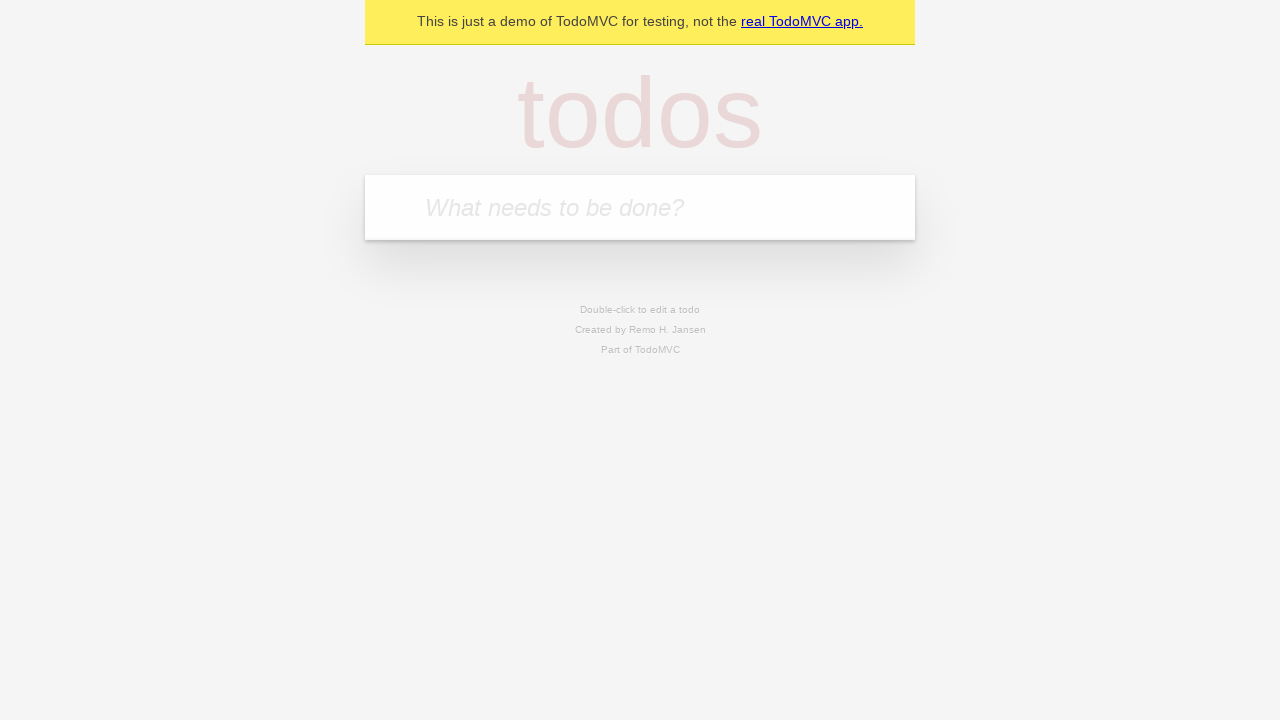

Filled todo input field with 'buy some cheese' on internal:attr=[placeholder="What needs to be done?"i]
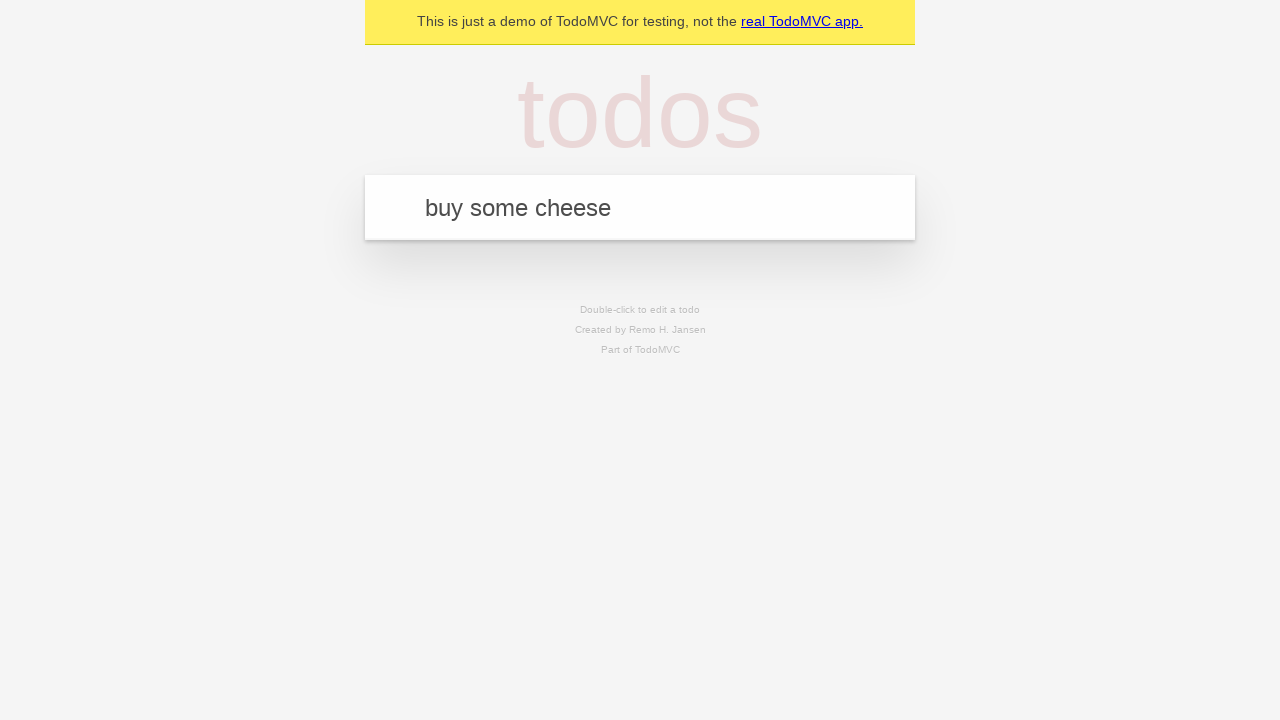

Pressed Enter to add first todo item on internal:attr=[placeholder="What needs to be done?"i]
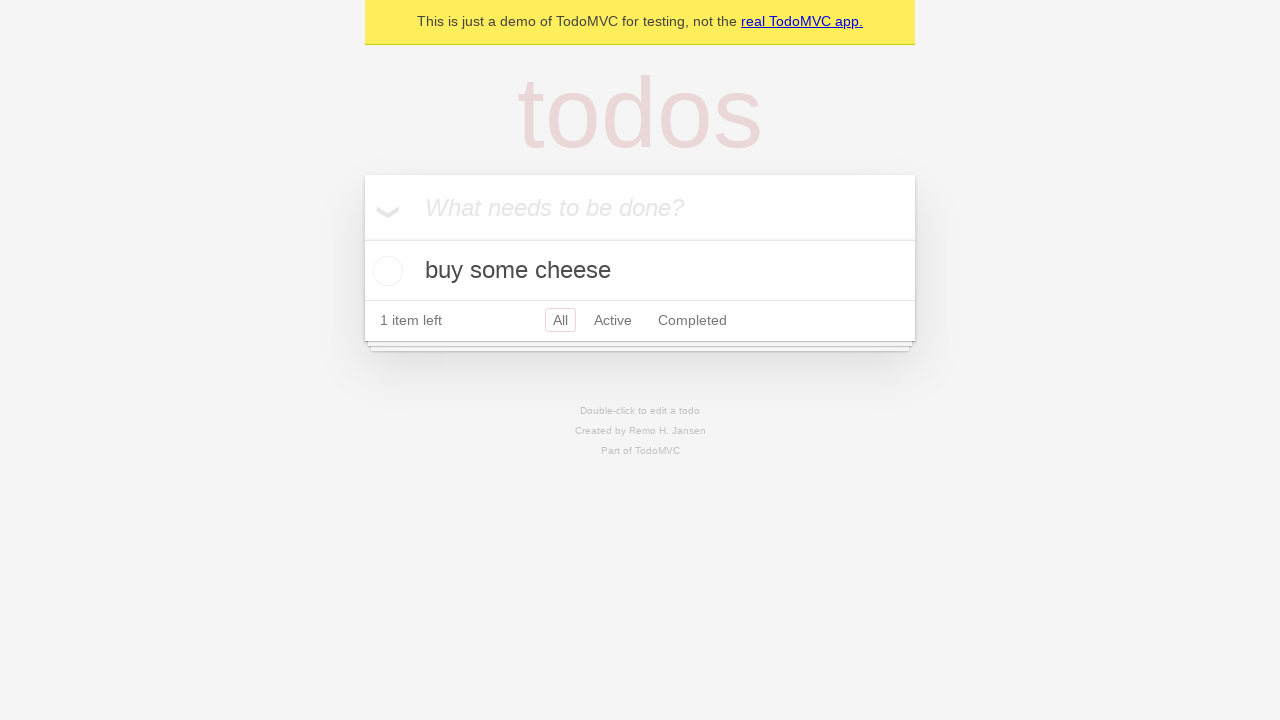

Filled todo input field with 'feed the cat' on internal:attr=[placeholder="What needs to be done?"i]
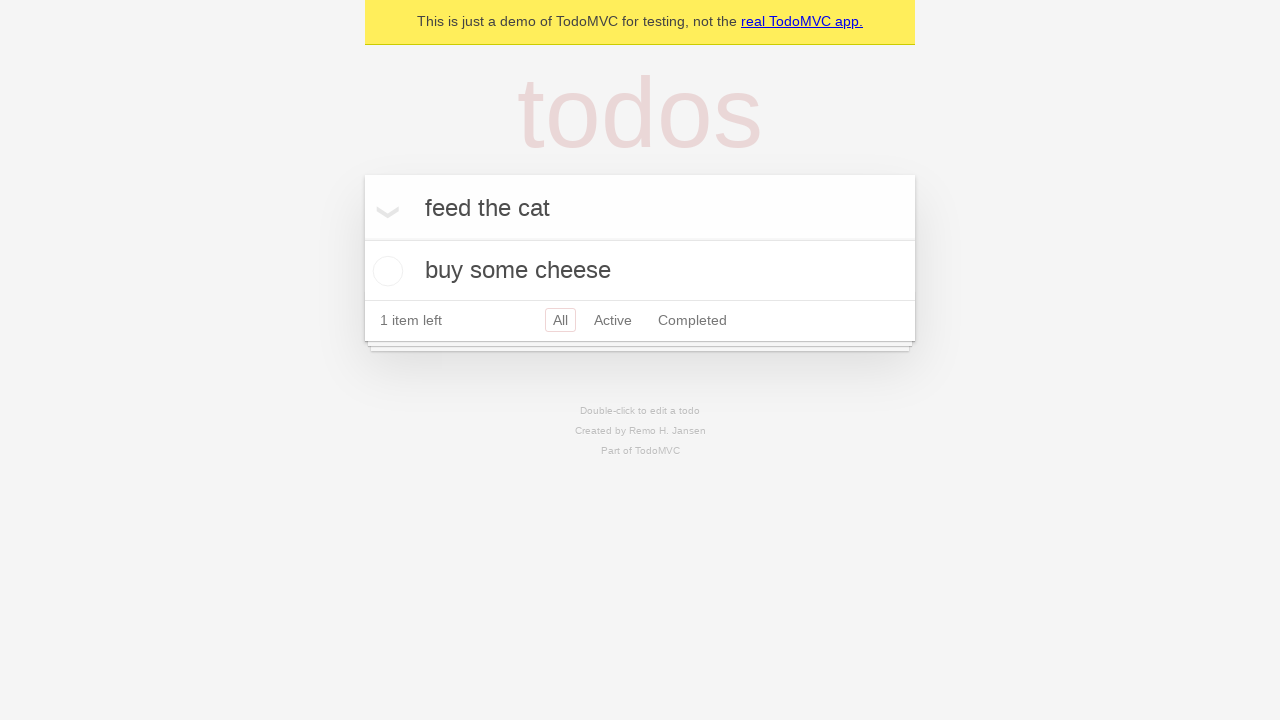

Pressed Enter to add second todo item on internal:attr=[placeholder="What needs to be done?"i]
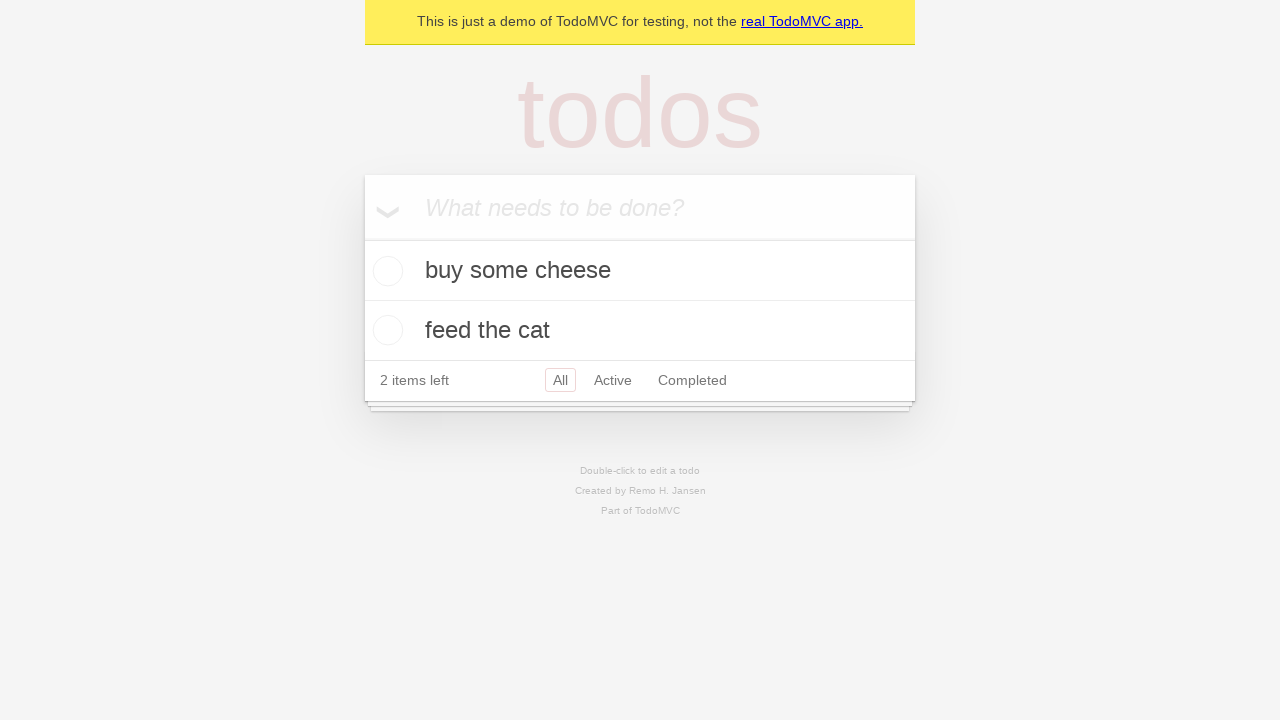

Waited for todo items to appear on the page
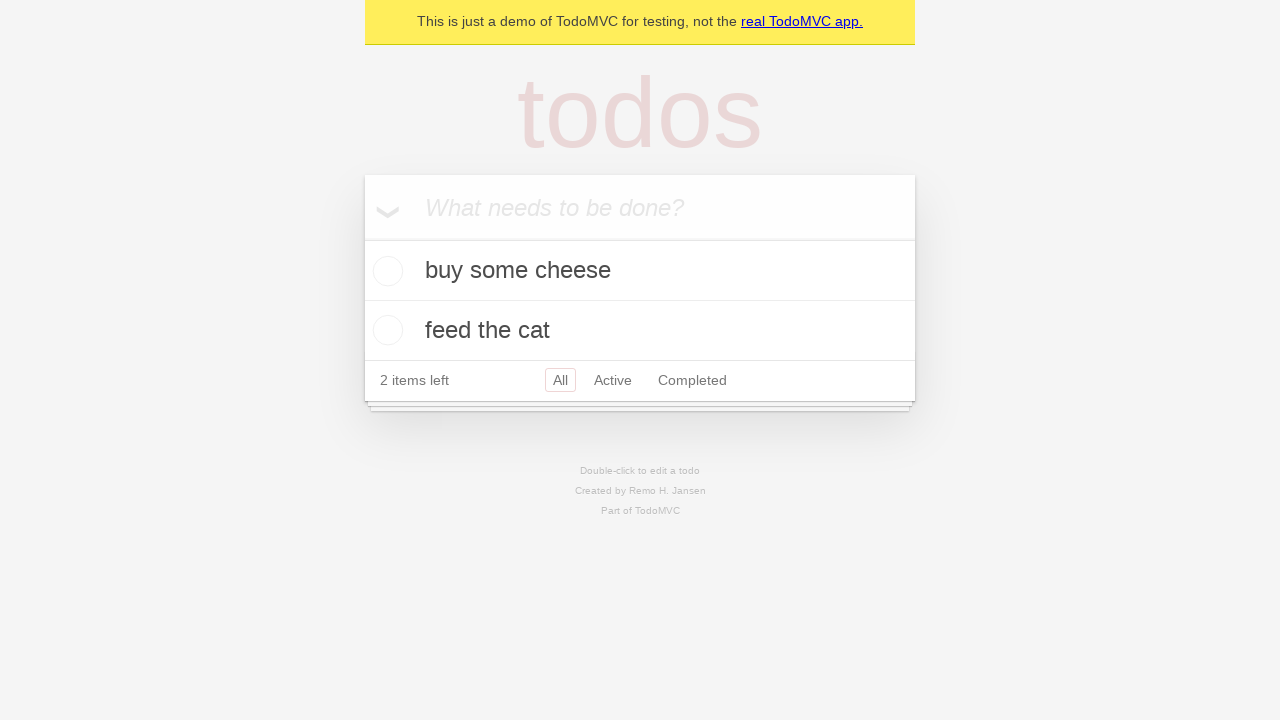

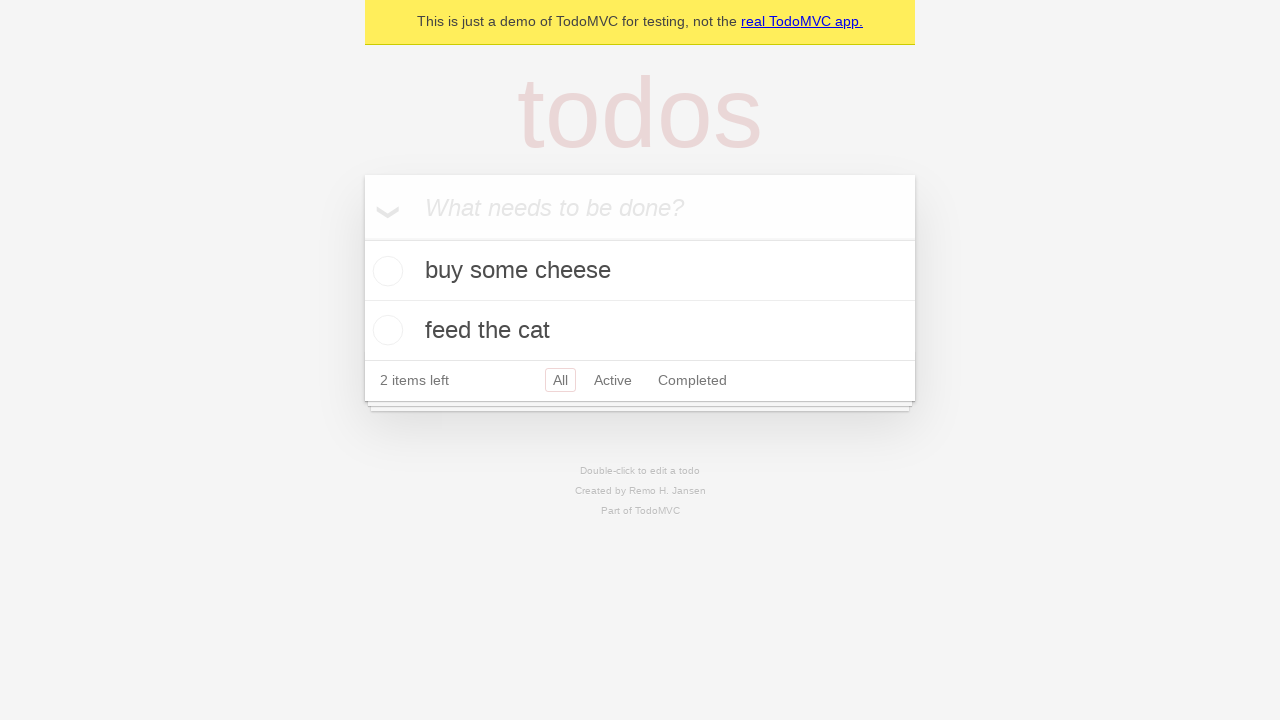